Tests a simple form by clicking the submit button on a GitHub Pages hosted form task page

Starting URL: http://suninjuly.github.io/simple_form_find_task.html

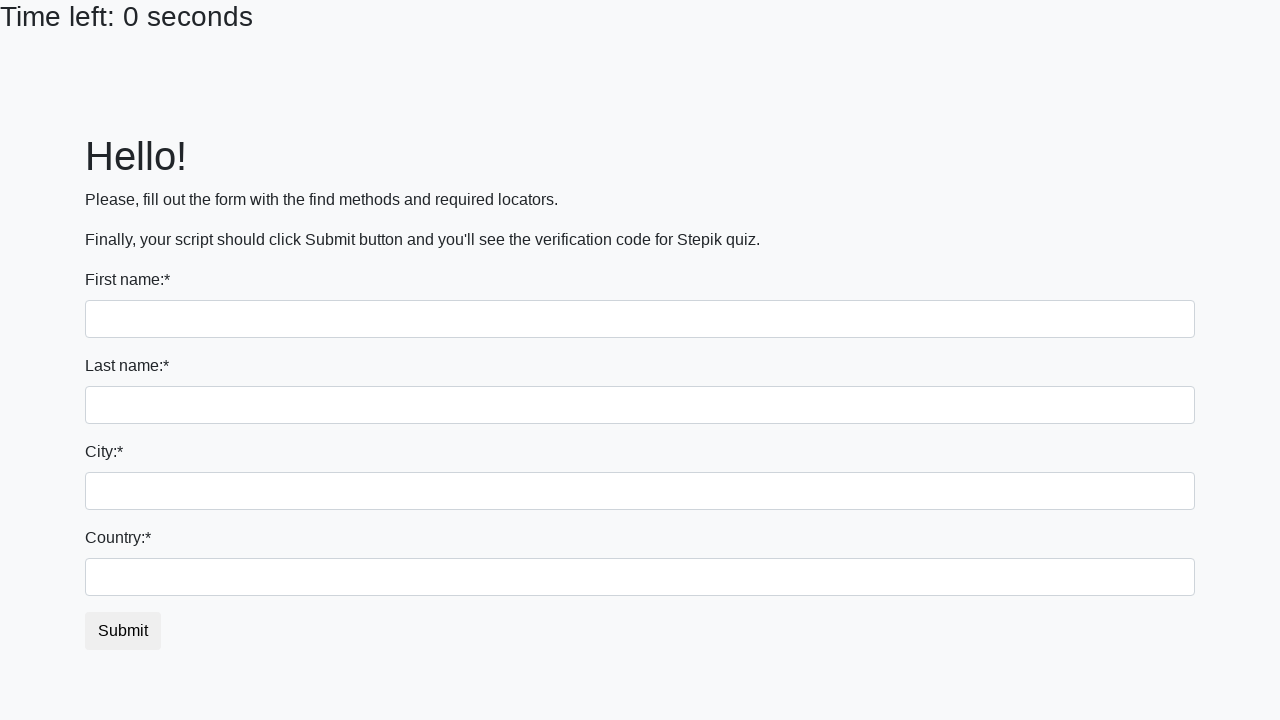

Clicked the submit button on the simple form at (123, 631) on #submit_button
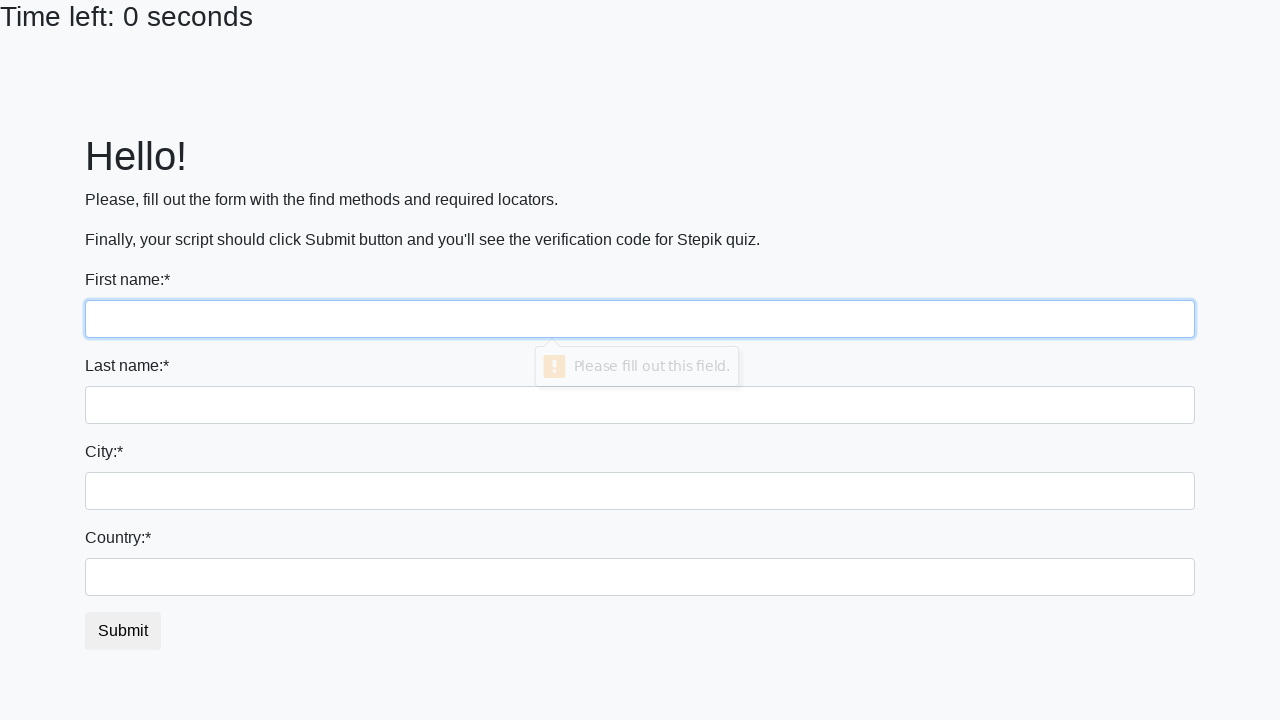

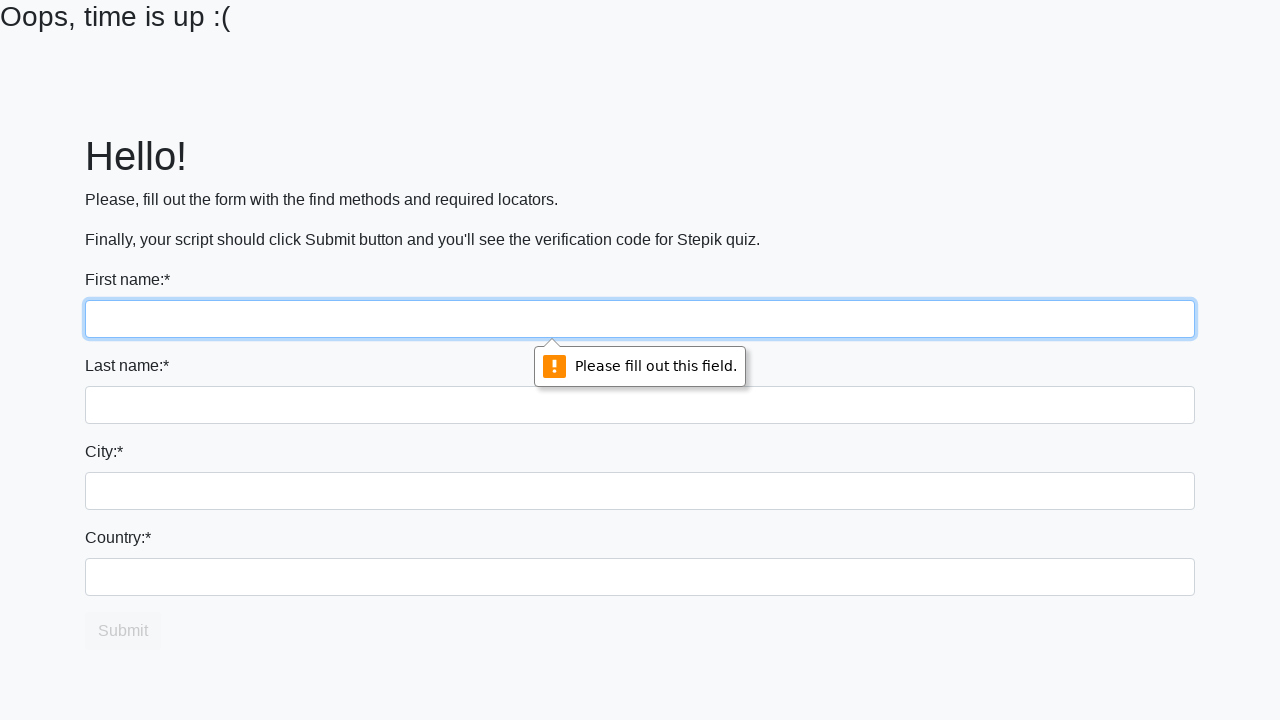